Tests drag and drop functionality by dragging element A to element B's position

Starting URL: http://the-internet.herokuapp.com/drag_and_drop

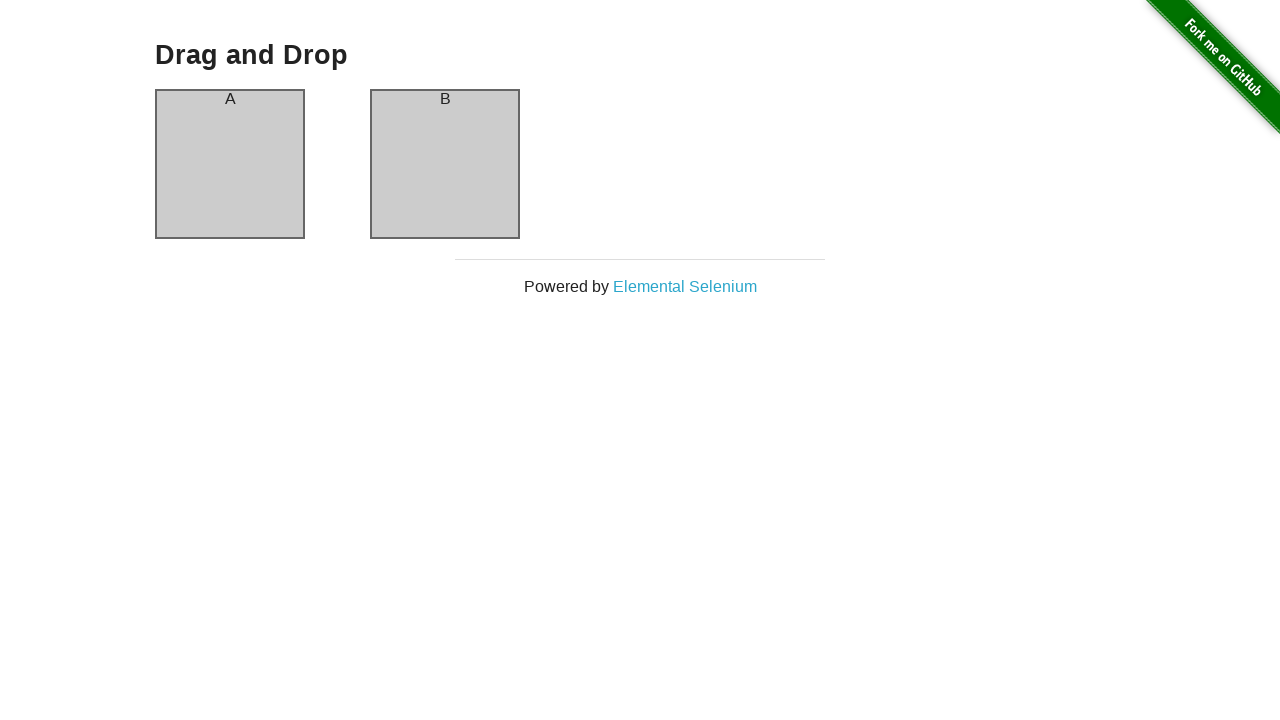

Located element A (column-a)
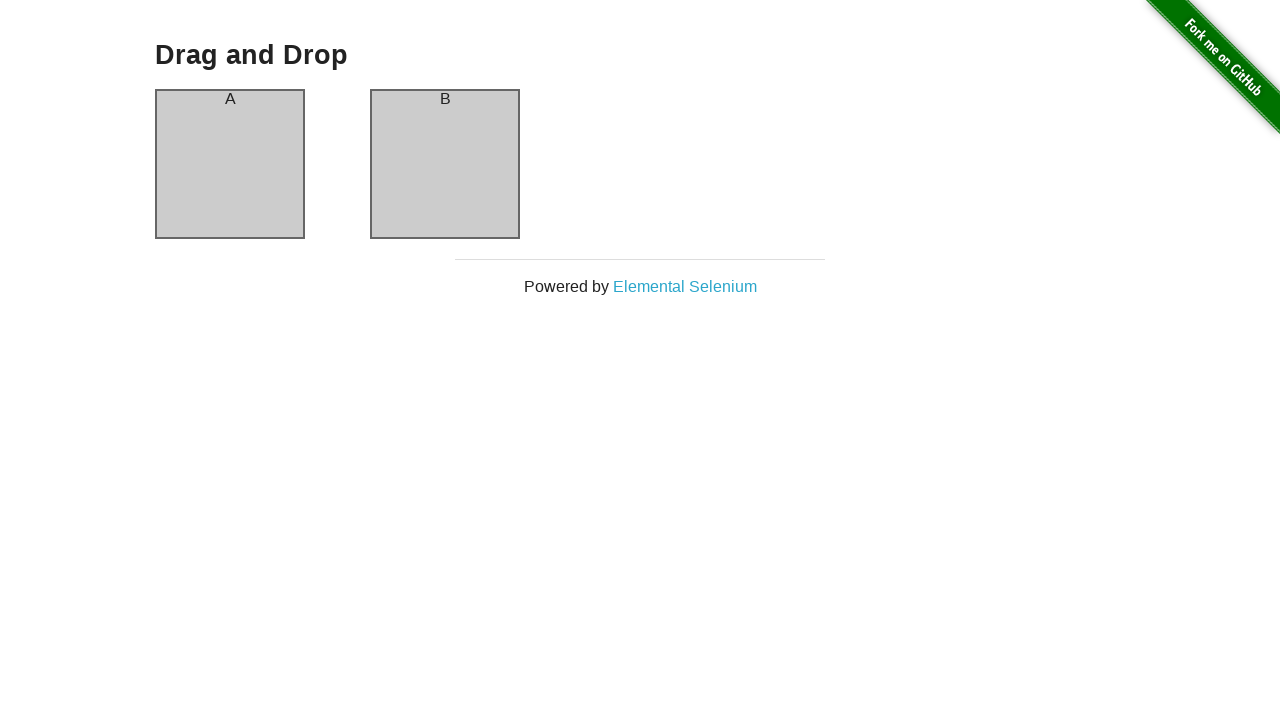

Located element B (column-b)
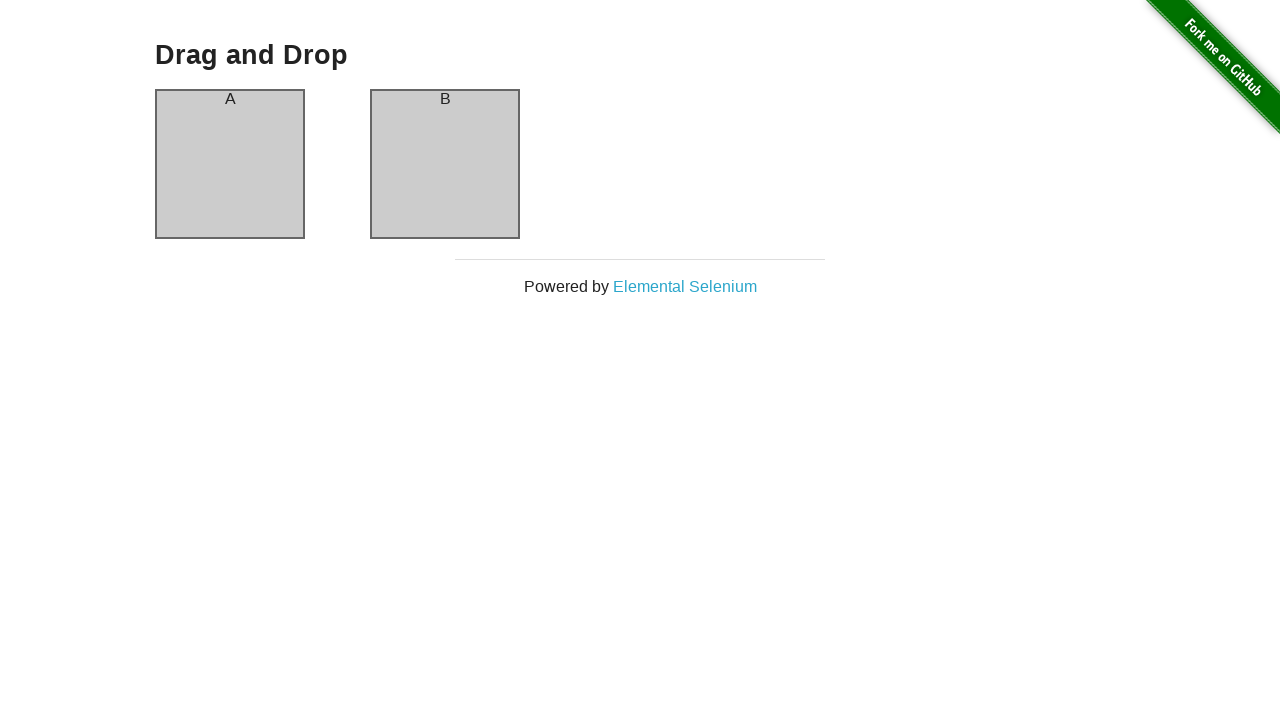

Dragged element A to element B's position at (445, 164)
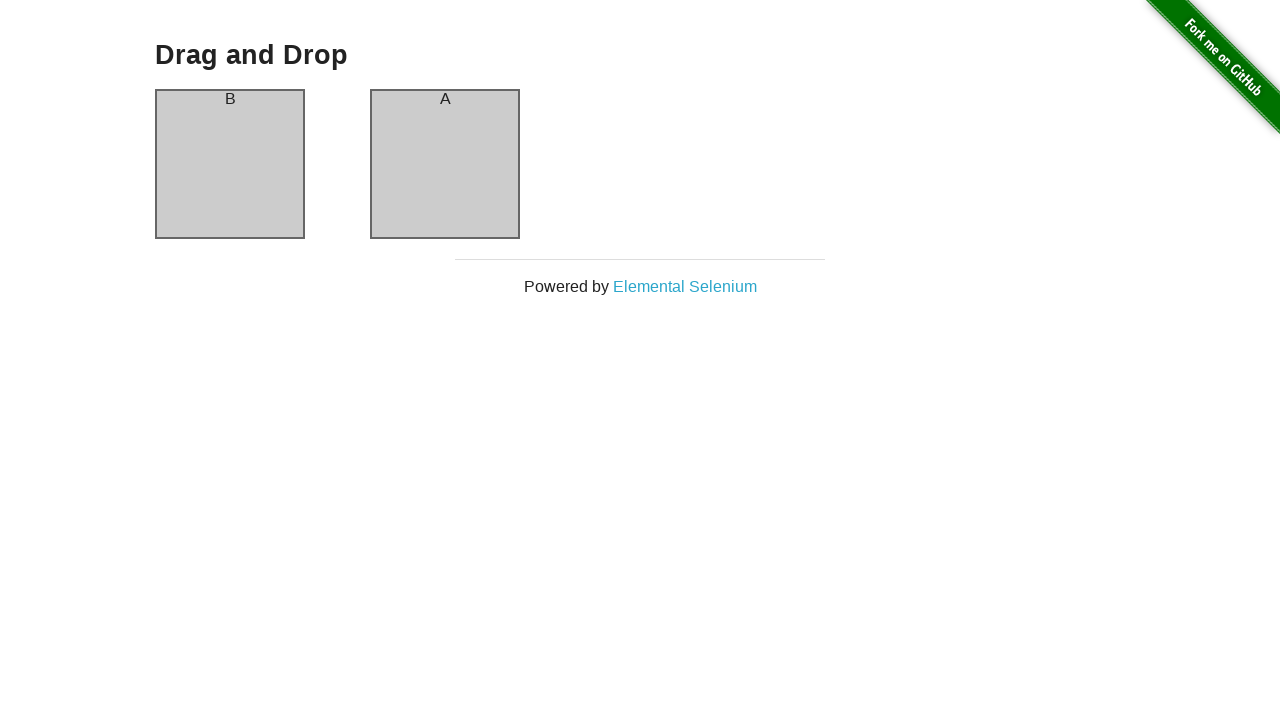

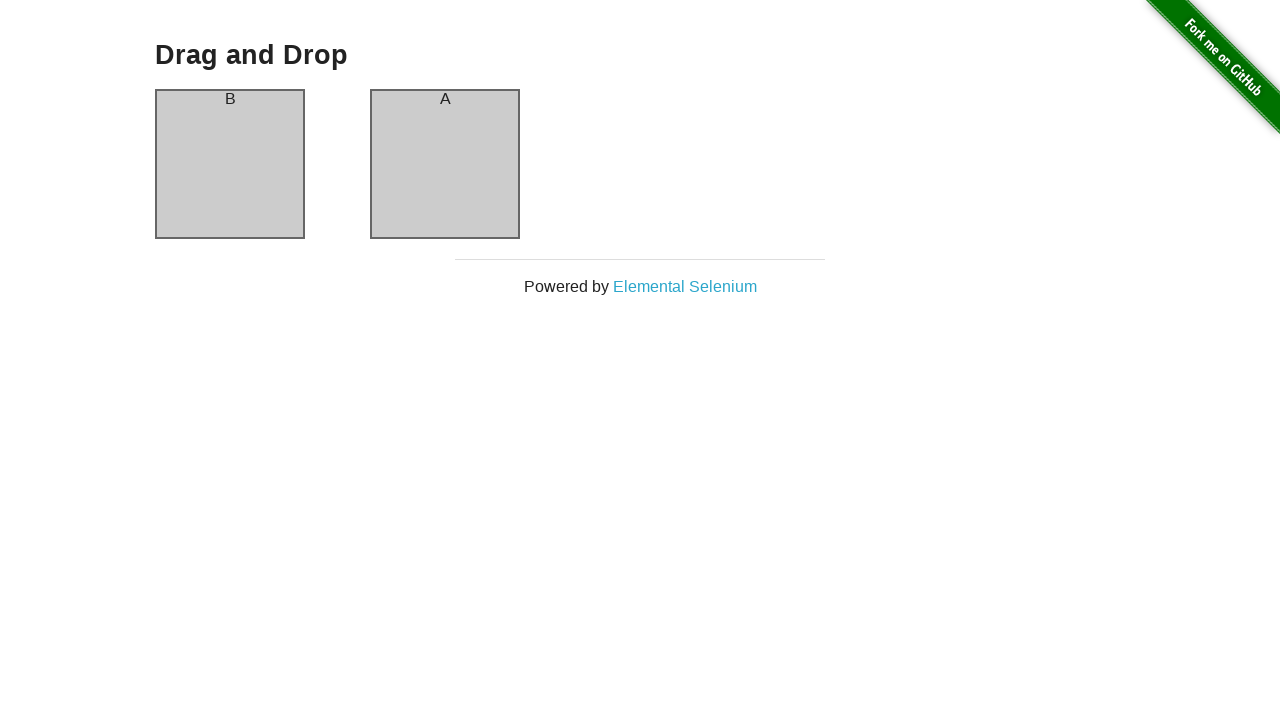